Tests e-commerce add-to-cart functionality by adding specific vegetables (Cucumber, Beetroot, Tomato) to the cart, proceeding to checkout, and applying a promo code.

Starting URL: https://rahulshettyacademy.com/seleniumPractise/#/

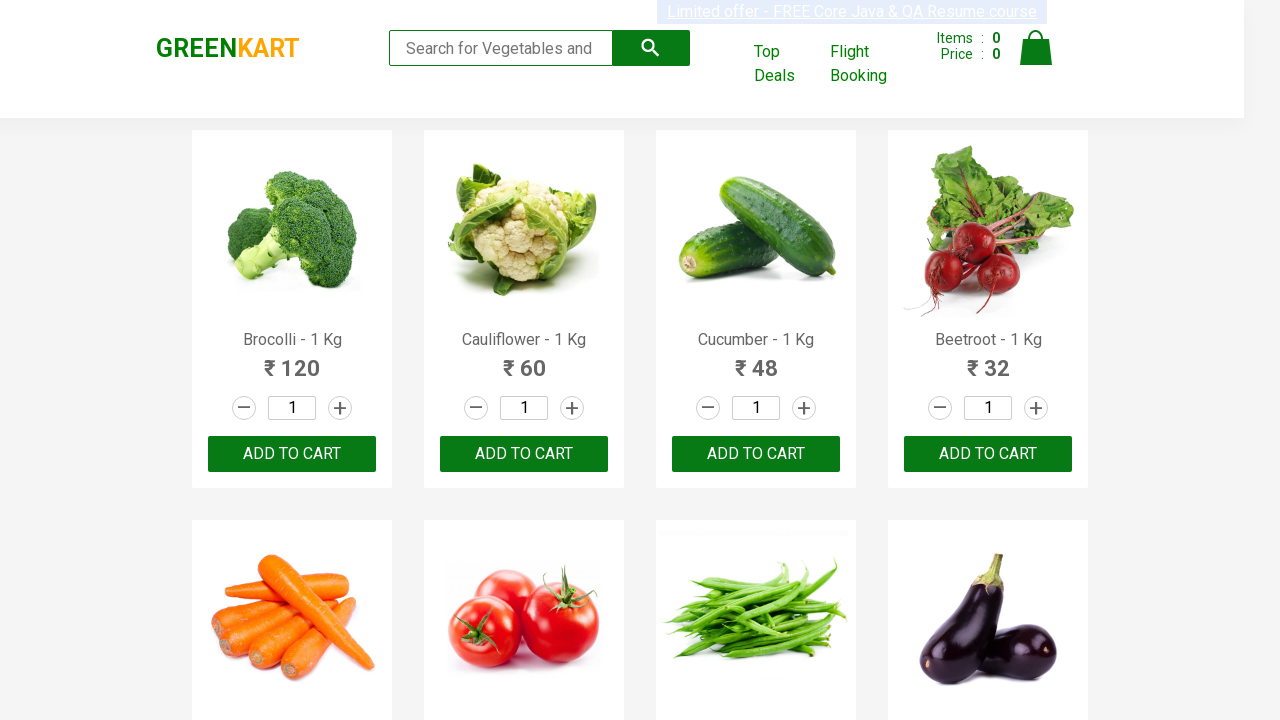

Products loaded - h4.product-name selector found
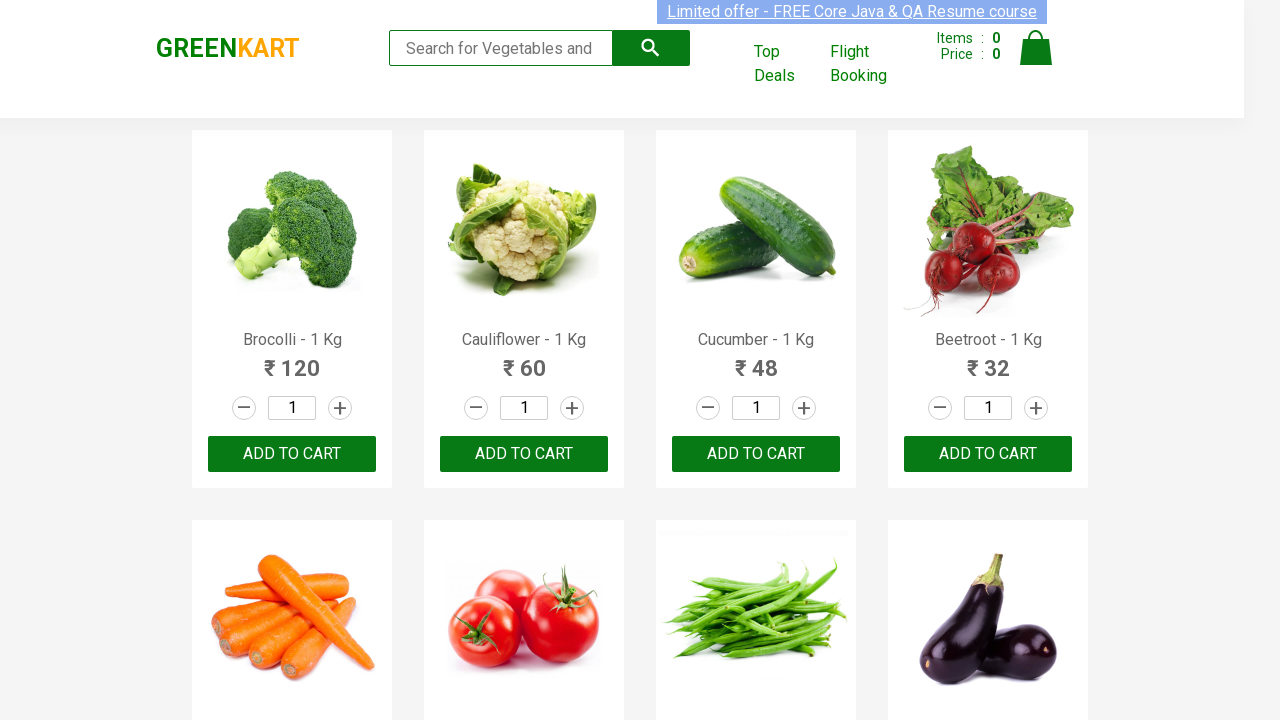

Retrieved all product elements from page
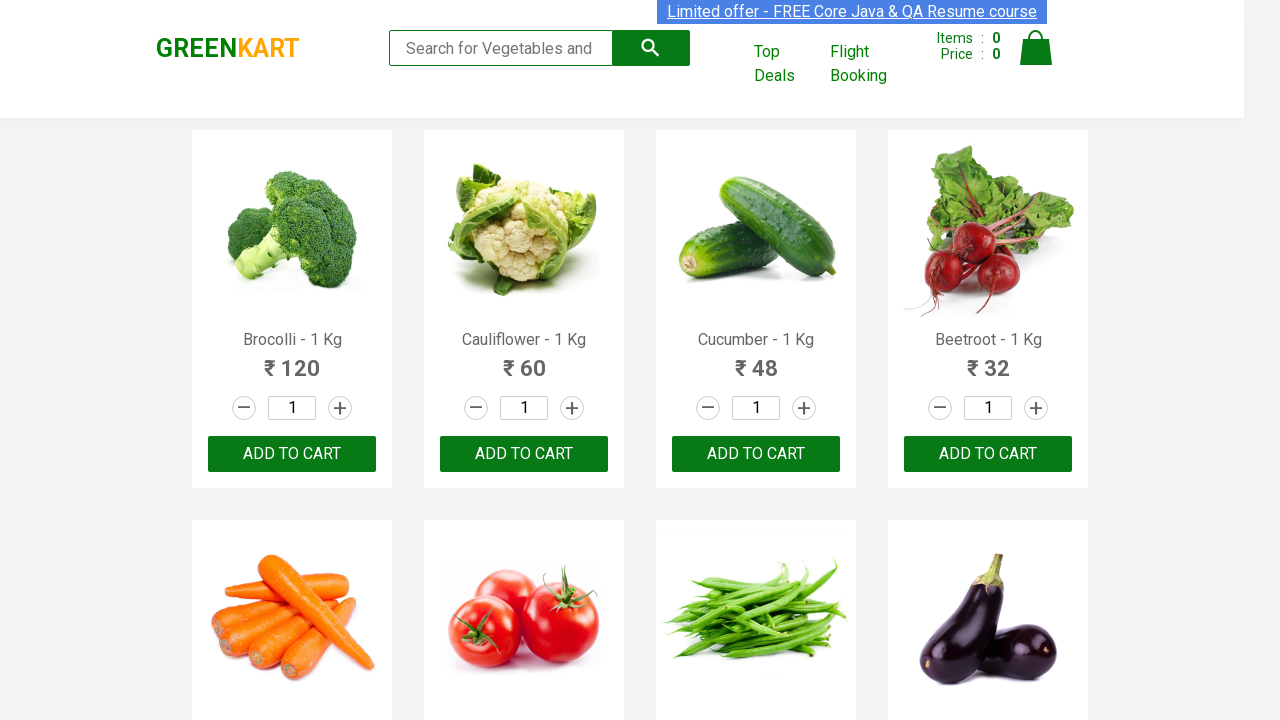

Added Cucumber to cart at (756, 454) on xpath=//div[@class='product-action'] >> nth=2
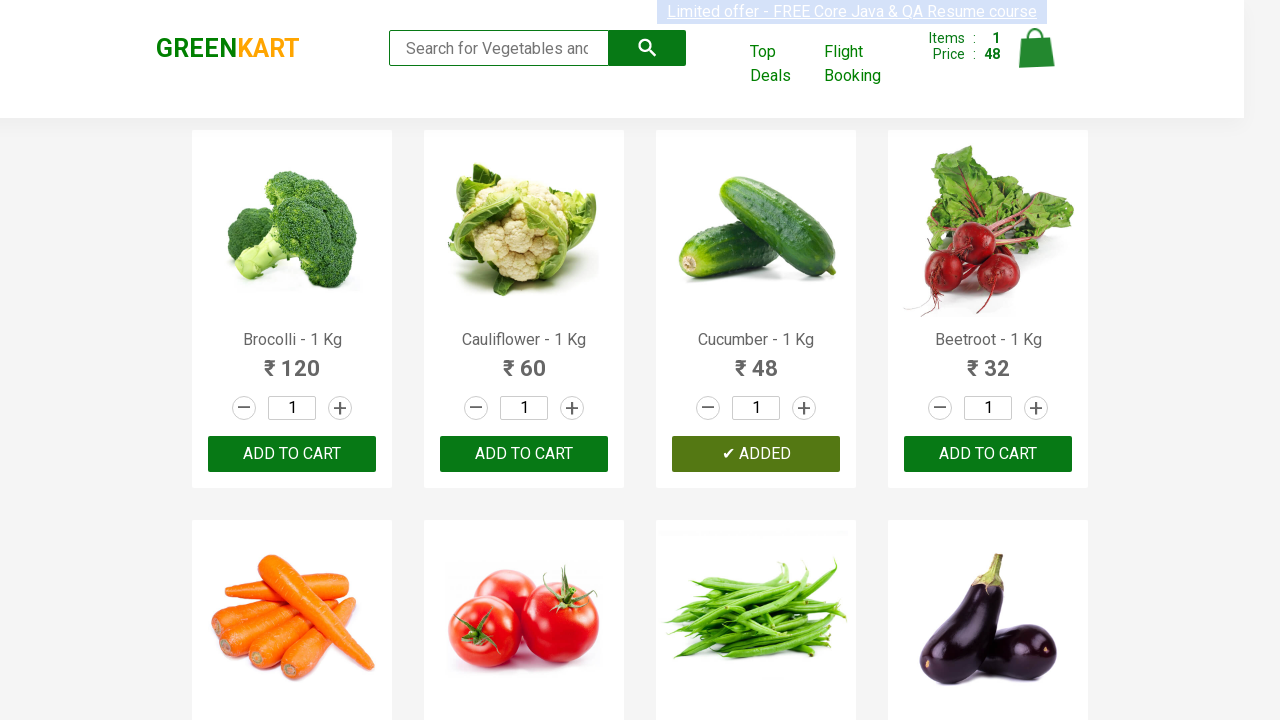

Added Beetroot to cart at (988, 454) on xpath=//div[@class='product-action'] >> nth=3
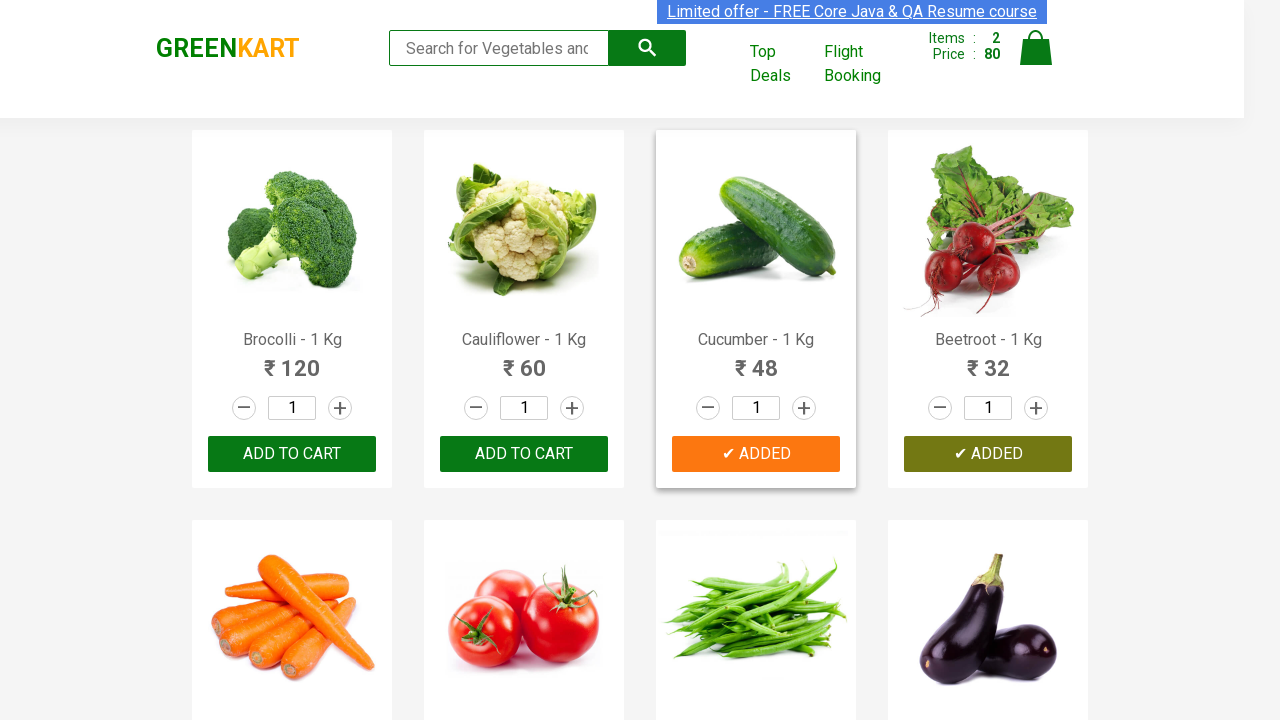

Added Tomato to cart at (524, 360) on xpath=//div[@class='product-action'] >> nth=5
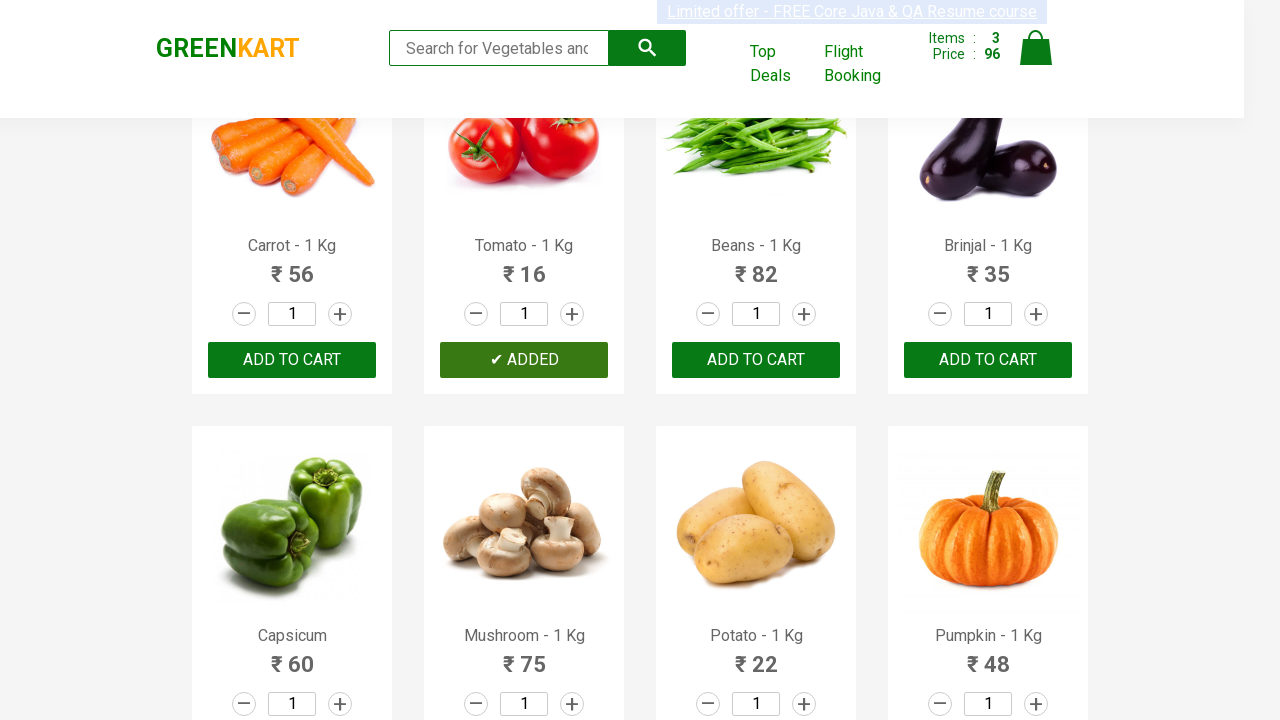

Clicked on cart icon to view cart at (1036, 48) on img[alt='Cart']
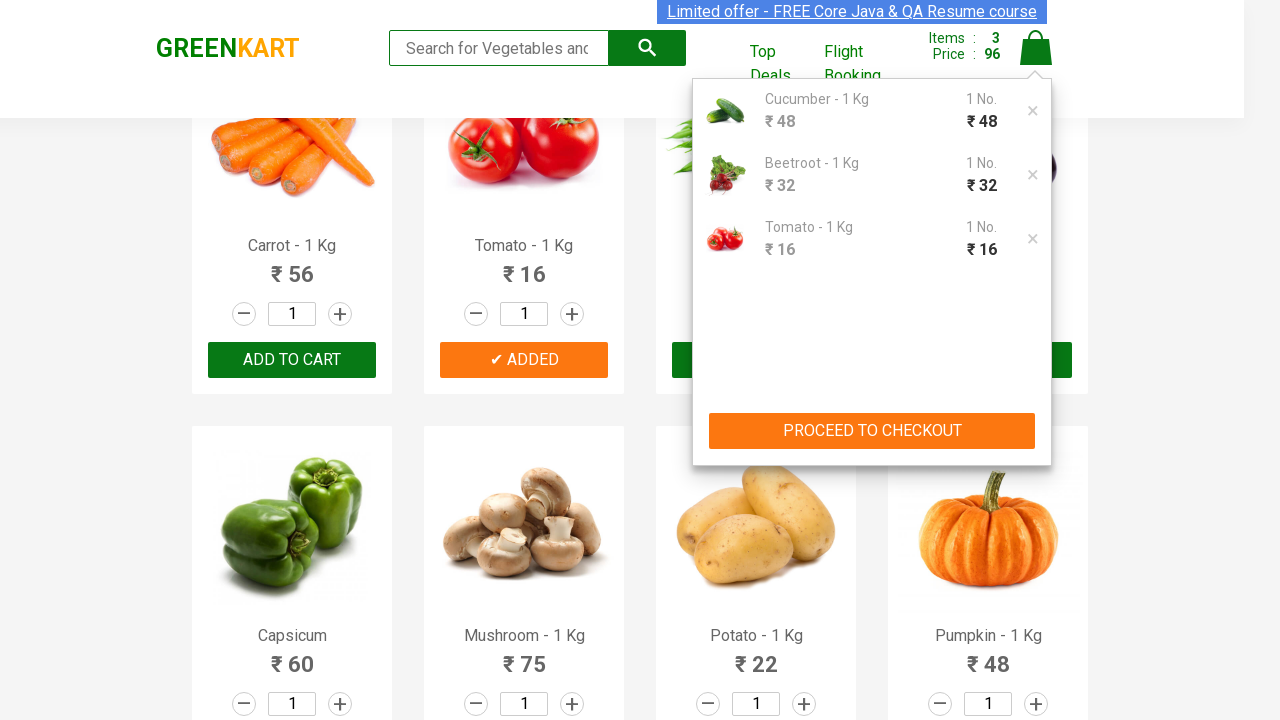

Clicked PROCEED TO CHECKOUT button at (872, 431) on xpath=//button[contains(text(),'PROCEED TO CHECKOUT')]
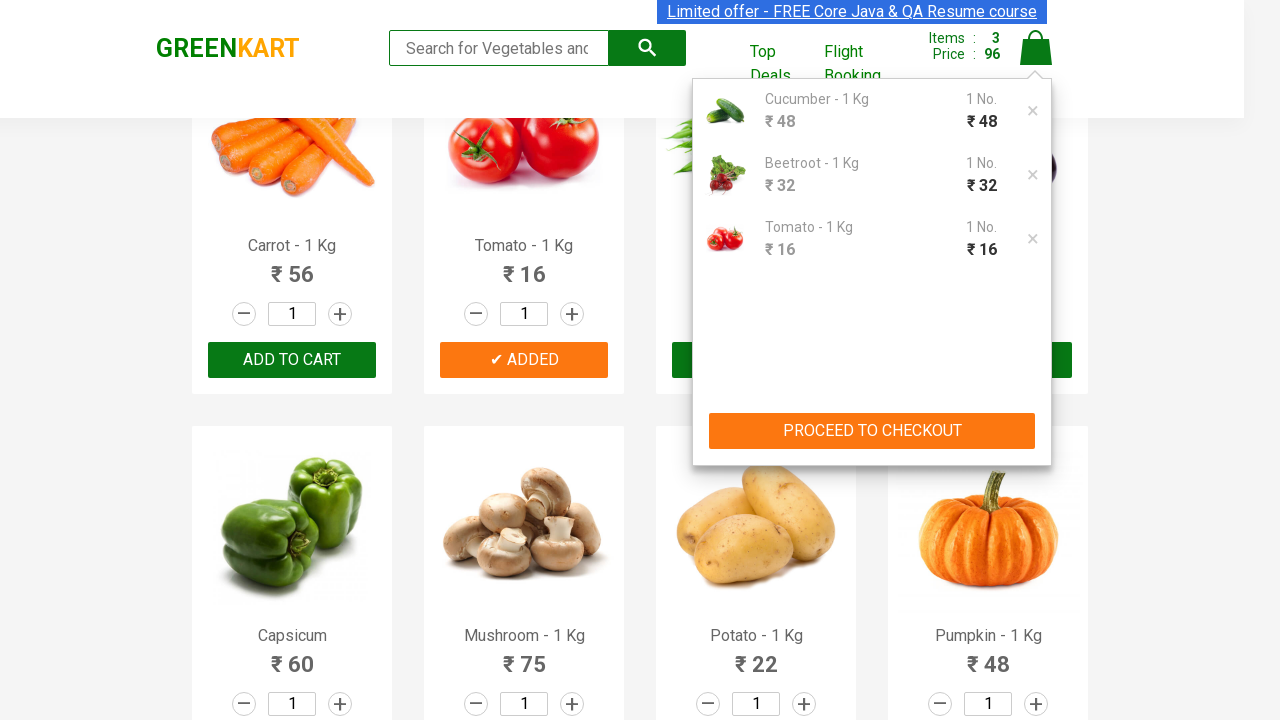

Promo code input field loaded
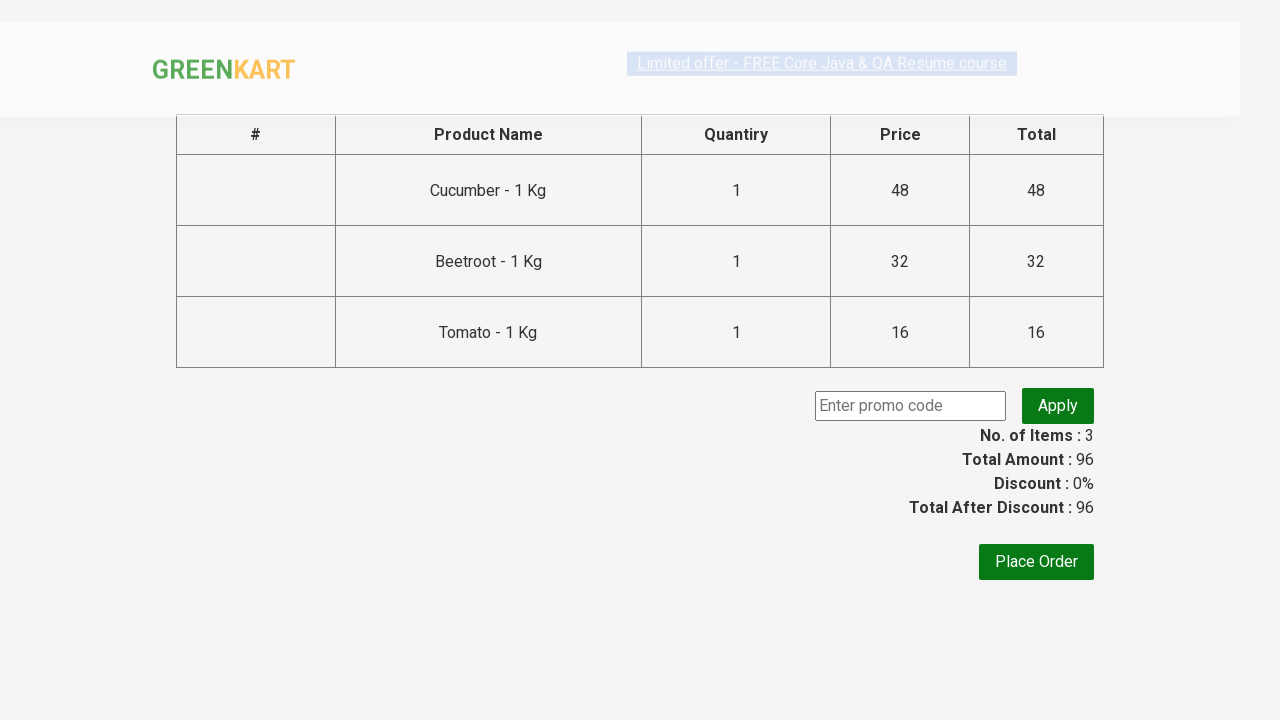

Filled promo code field with 'rahulShetty' on input.promoCode
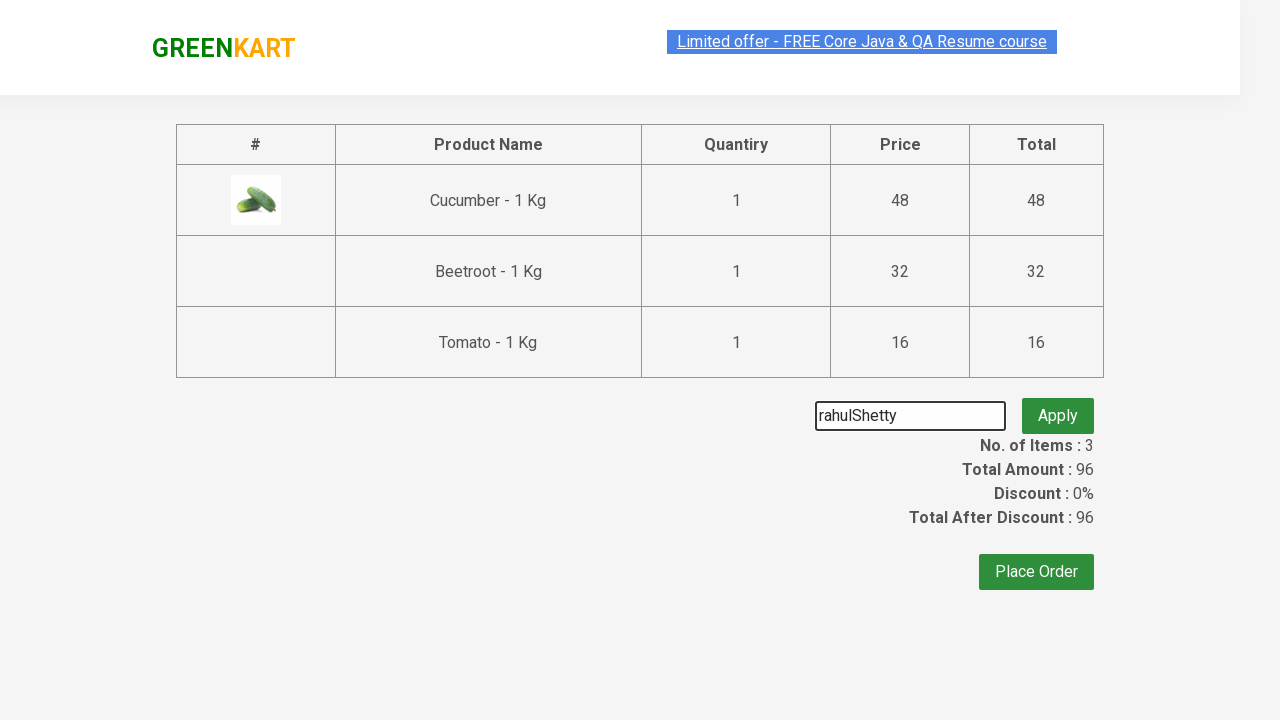

Clicked apply promo code button at (1058, 406) on .promoBtn
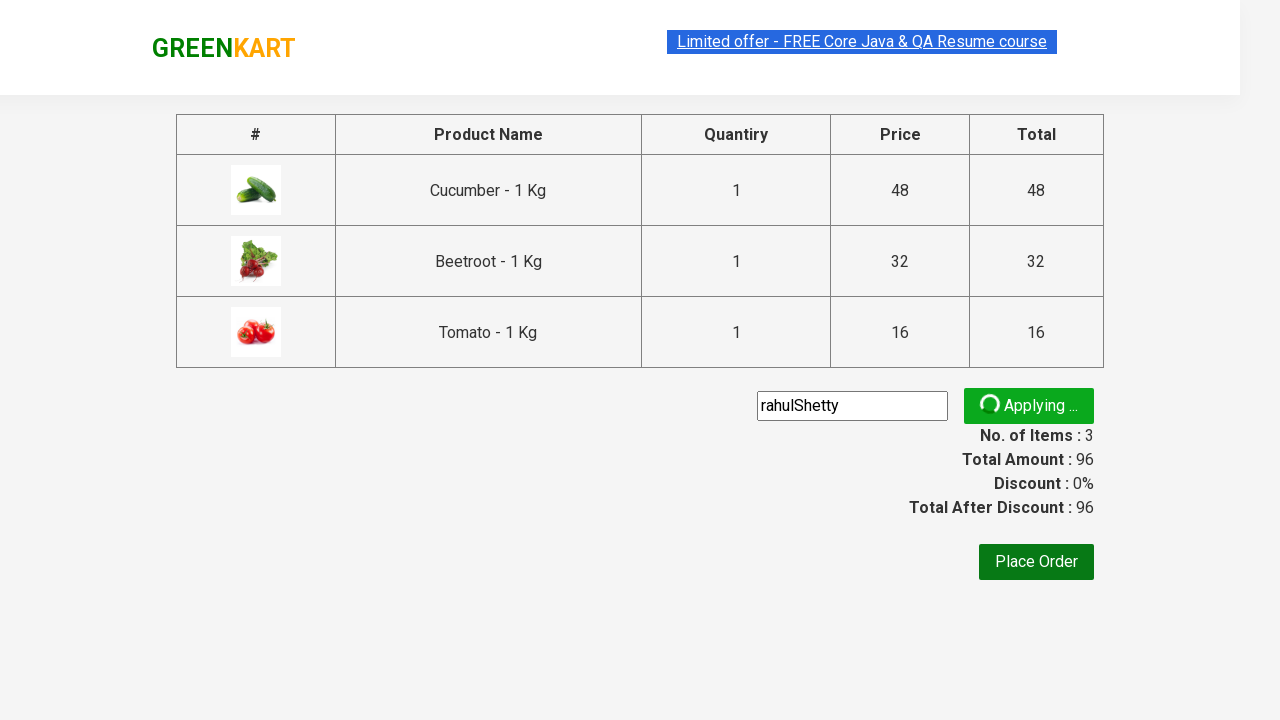

Promo code was applied successfully - promo info displayed
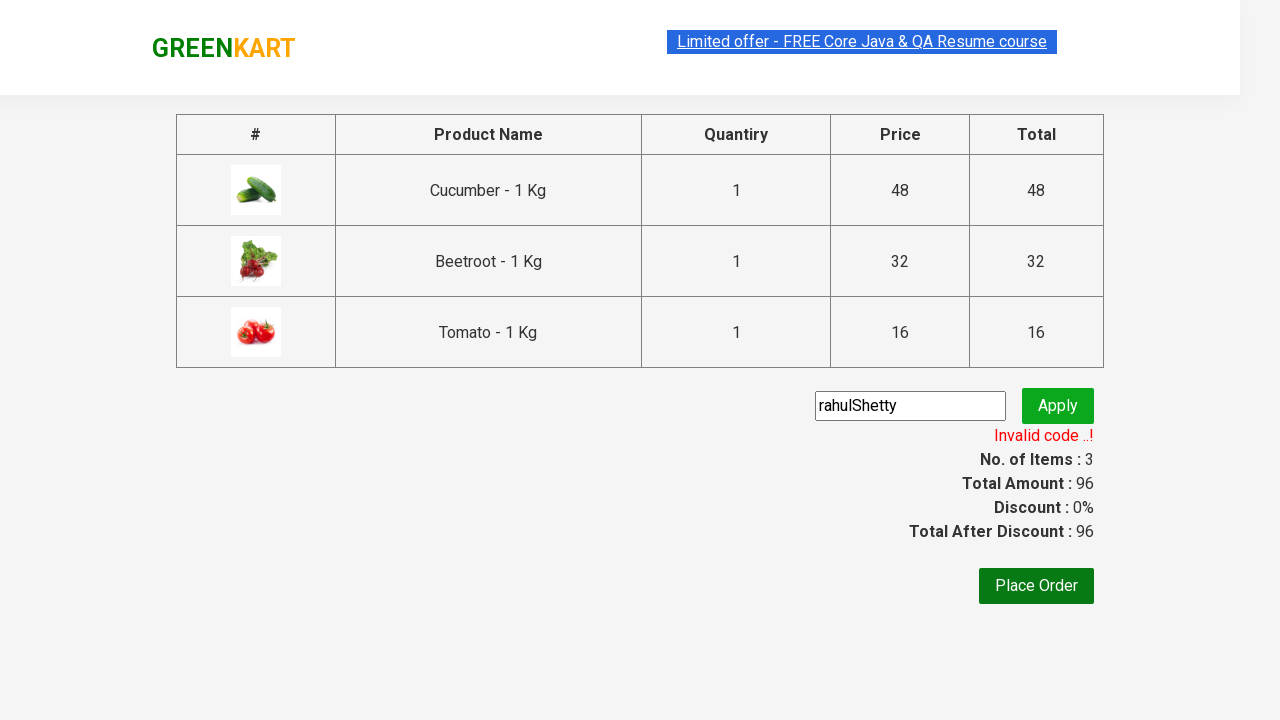

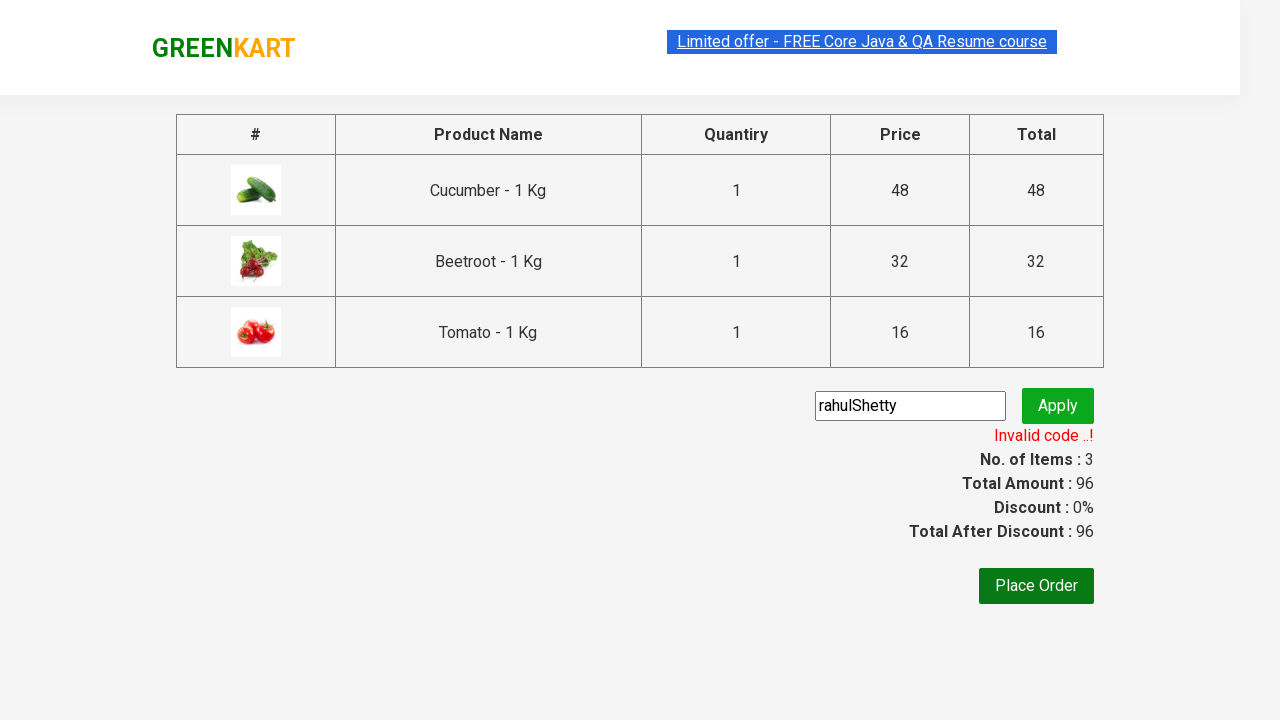